Tests alert handling functionality by triggering an alert box and accepting it

Starting URL: https://demo.automationtesting.in/Alerts.html

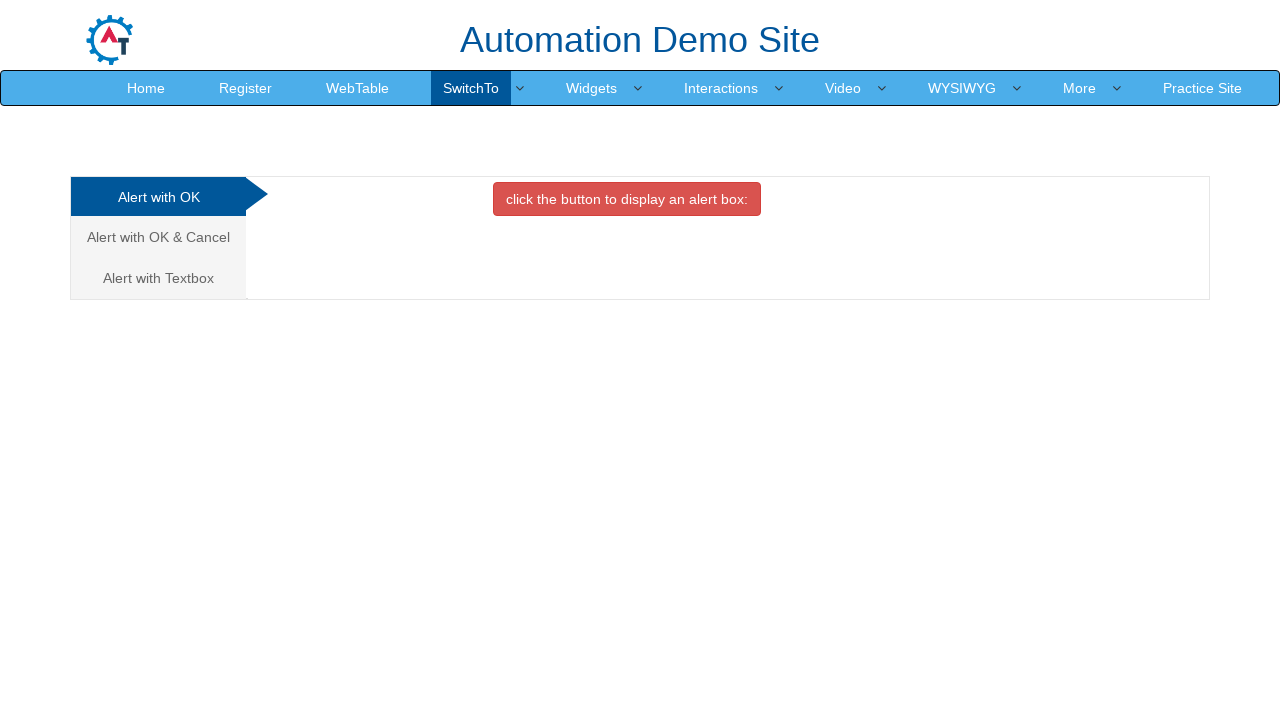

Clicked button to trigger alert box at (627, 199) on xpath=//button[contains(text(),'alert box')]
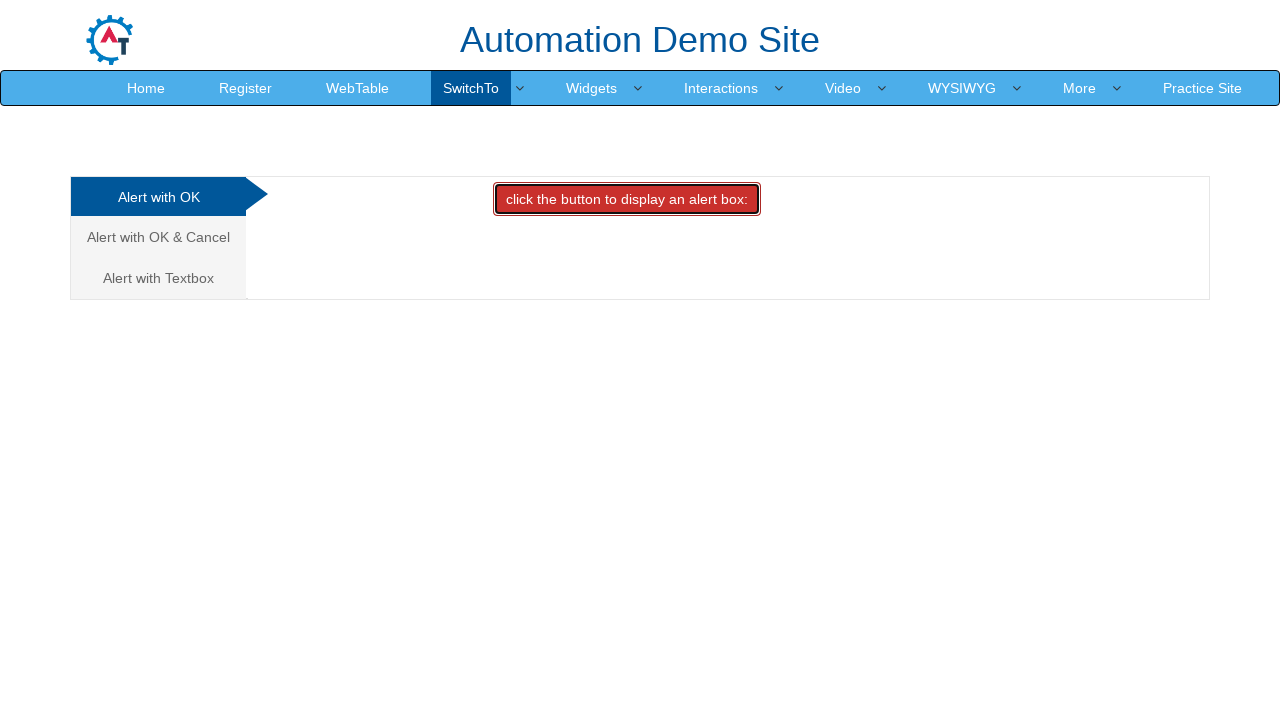

Set up dialog handler to accept alert
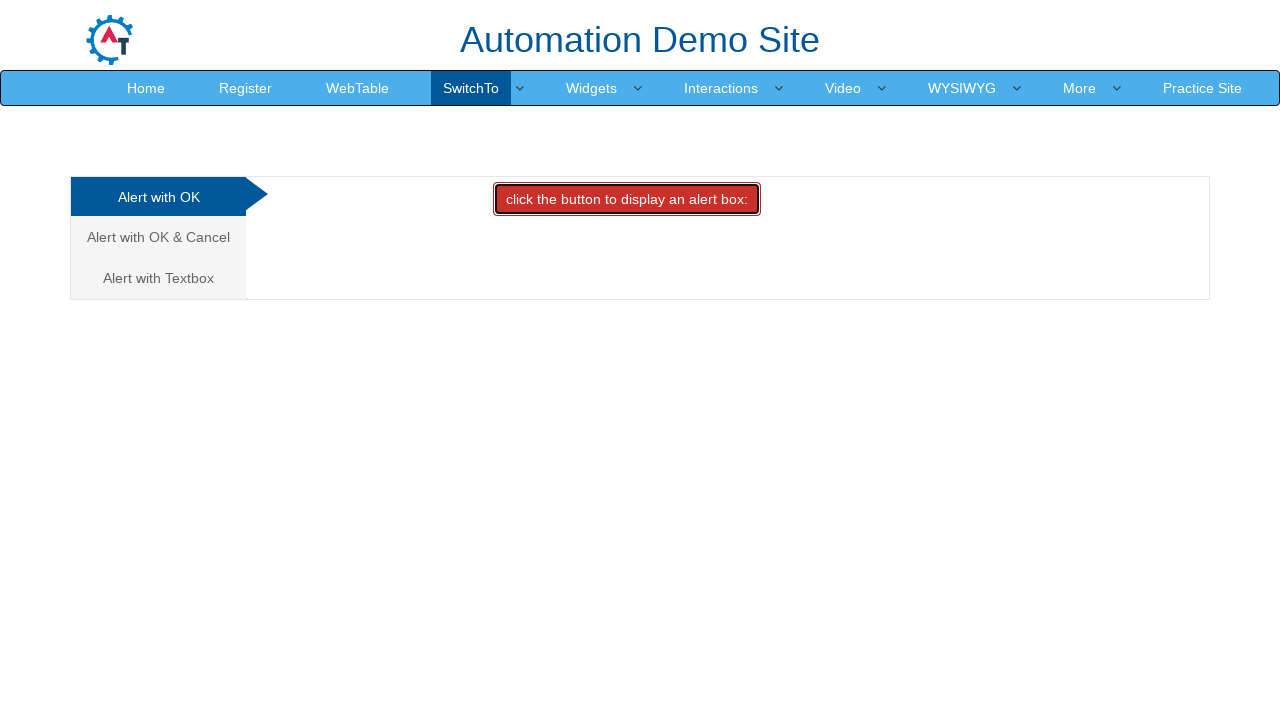

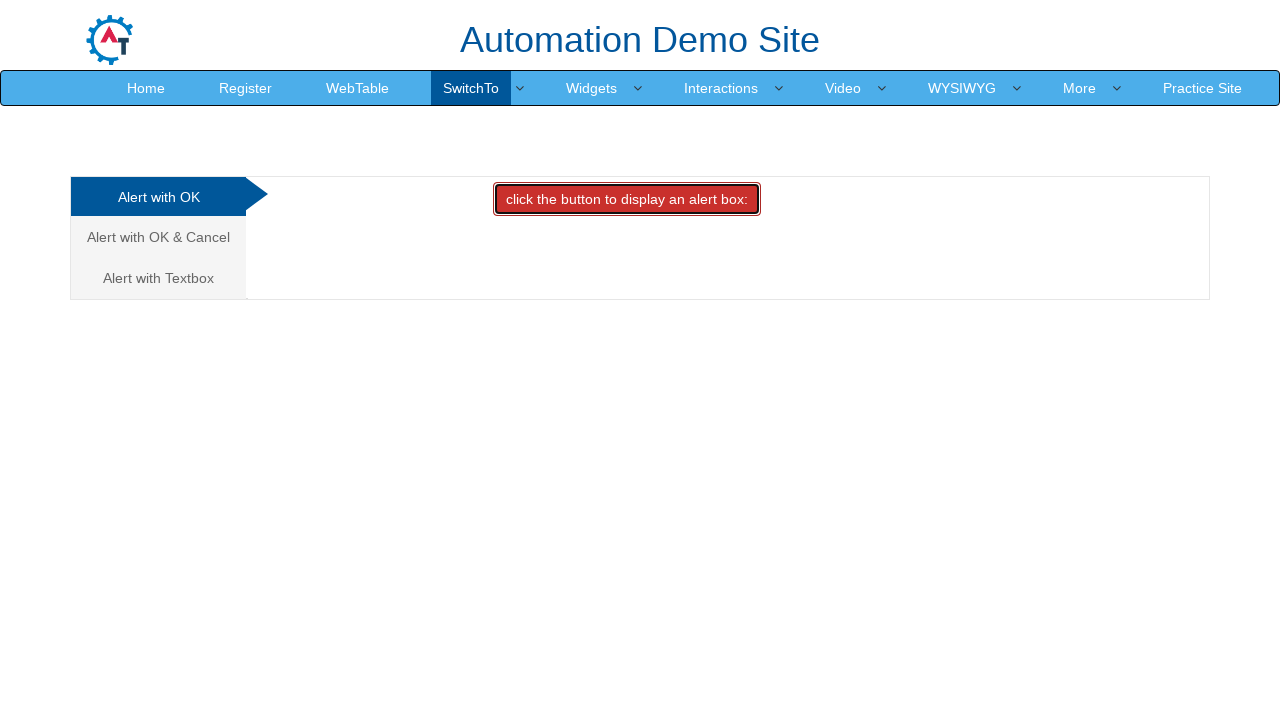